Tests confirm dialog handling by clicking button and dismissing the confirmation

Starting URL: https://rahulshettyacademy.com/AutomationPractice/

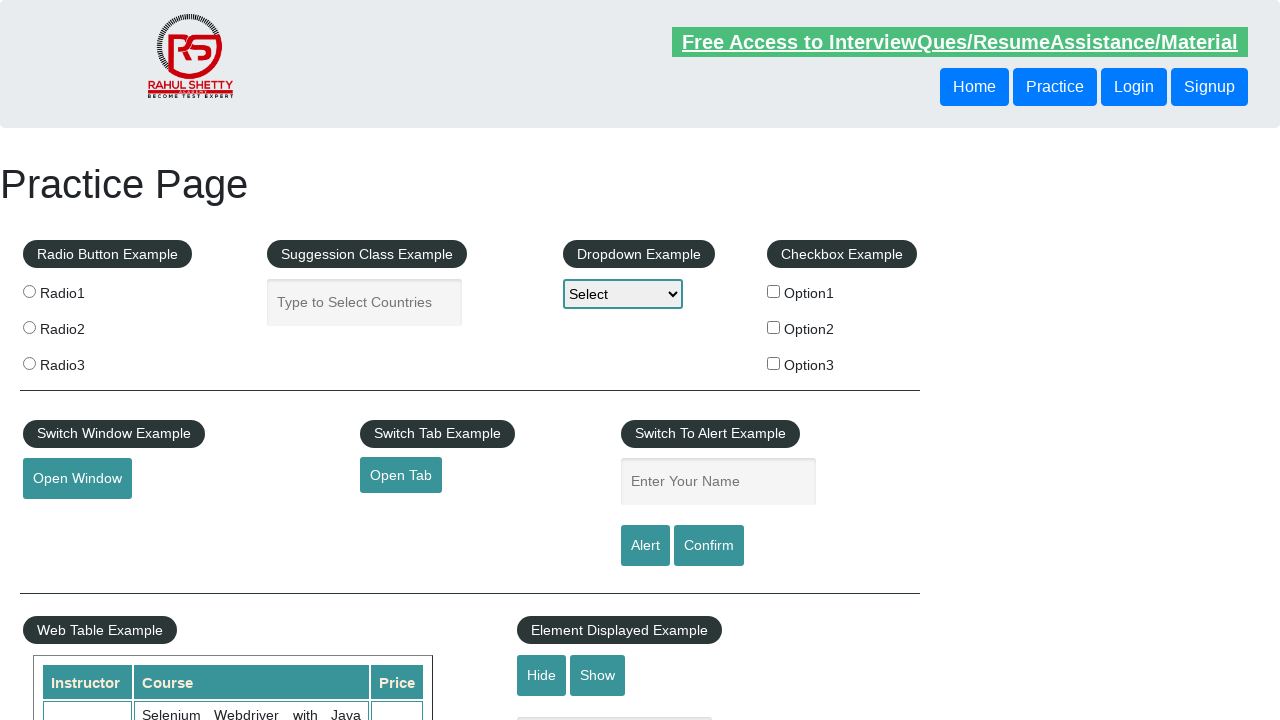

Set up dialog handler to dismiss confirmation dialogs
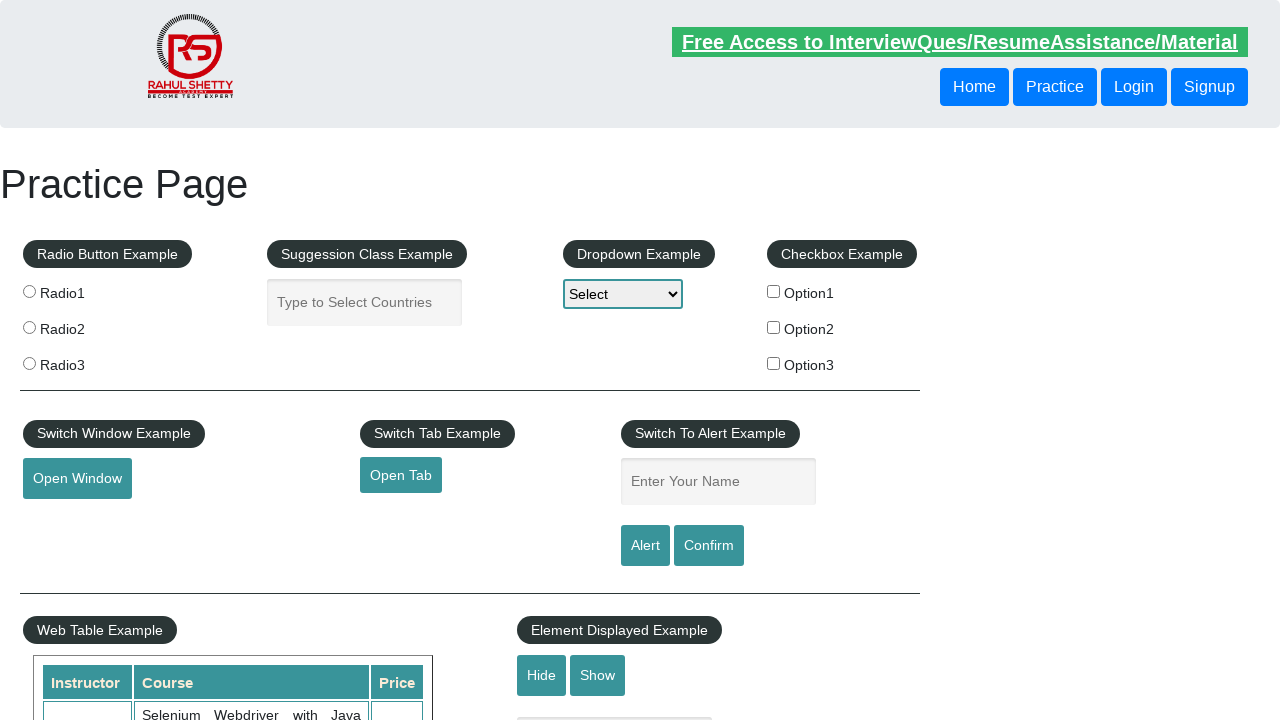

Clicked confirm button to trigger confirmation dialog at (709, 546) on #confirmbtn
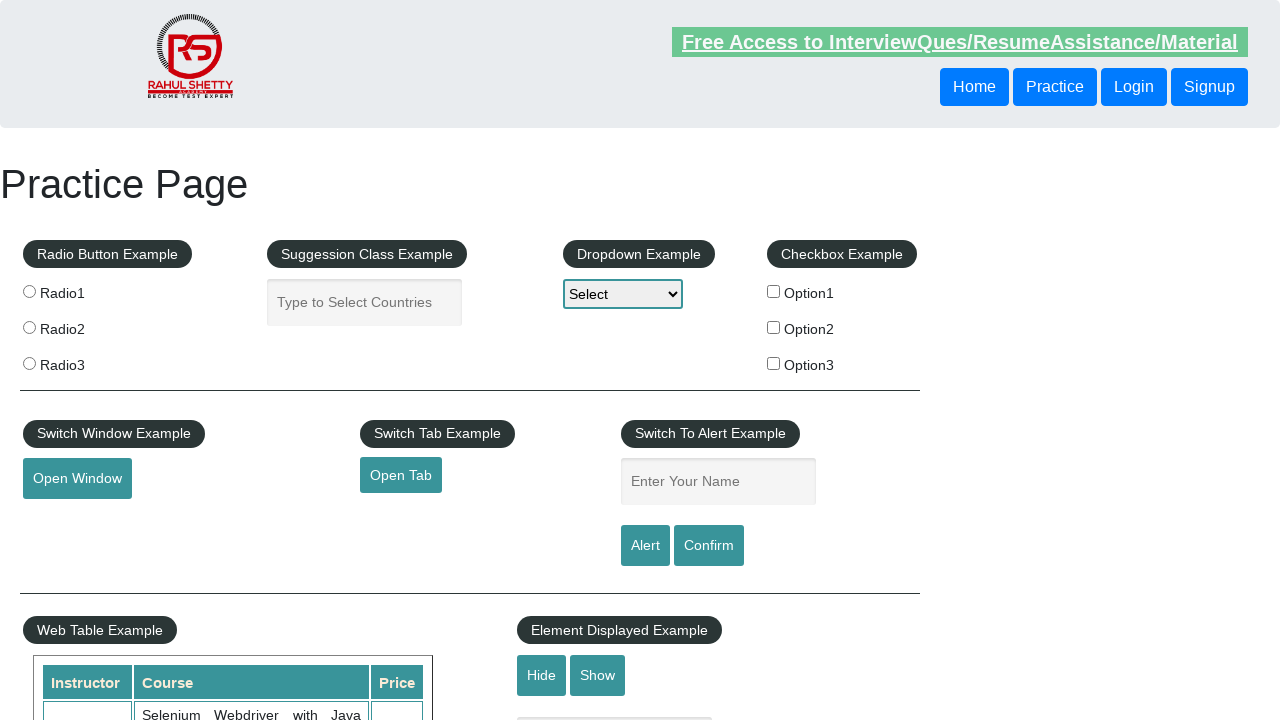

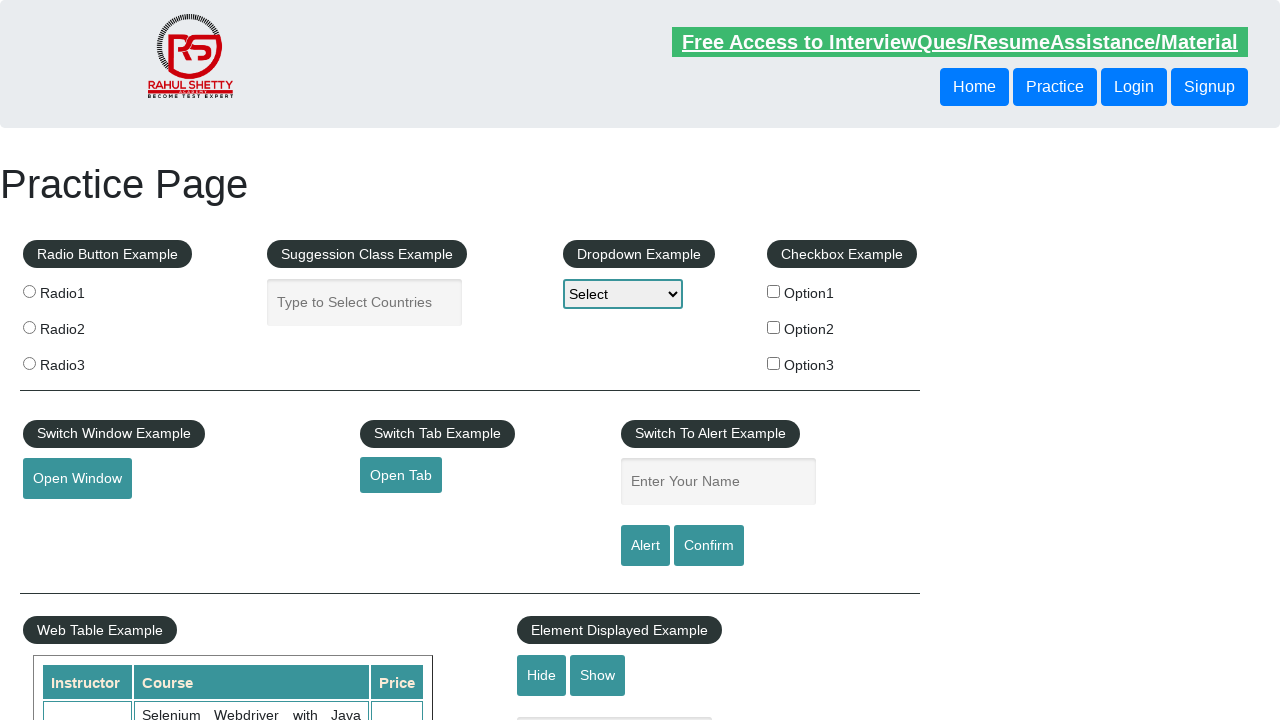